Tests the complete flight booking flow on BlazeDemo by selecting departure/destination cities, choosing a flight, filling in passenger and payment information, and completing the purchase to verify the confirmation page loads.

Starting URL: https://blazedemo.com/

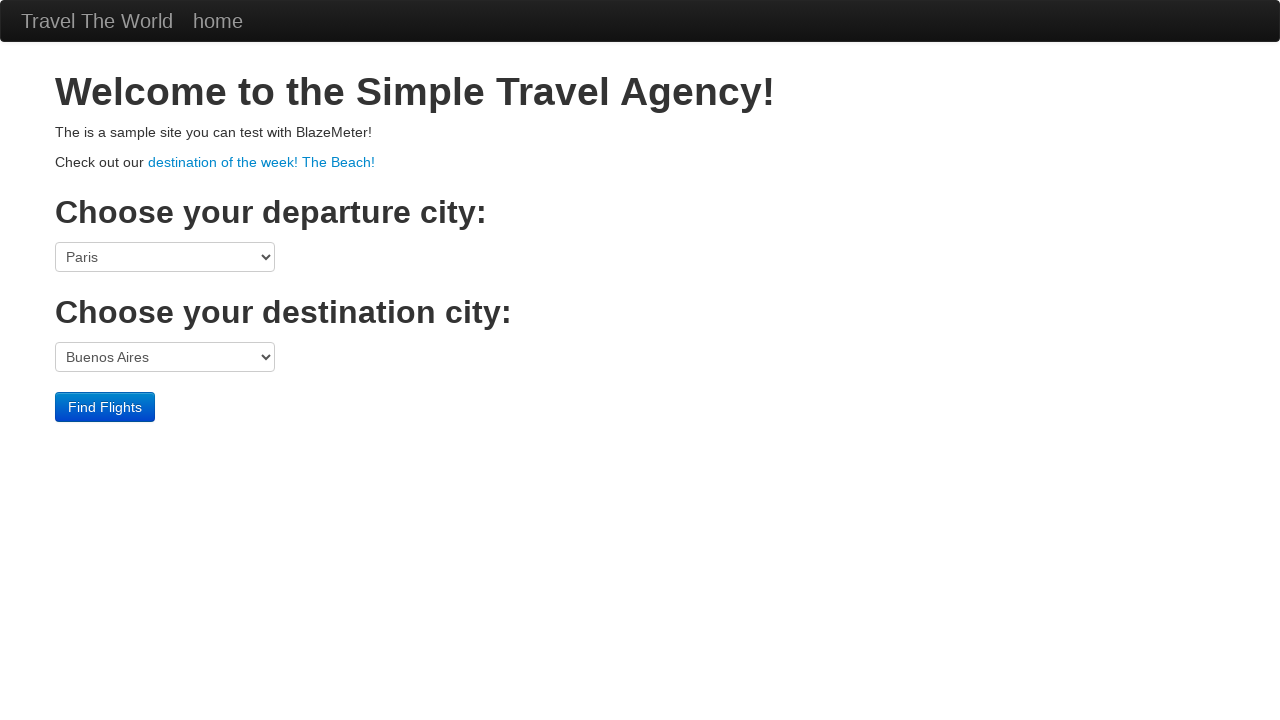

Selected San Diego as departure city on select[name='fromPort']
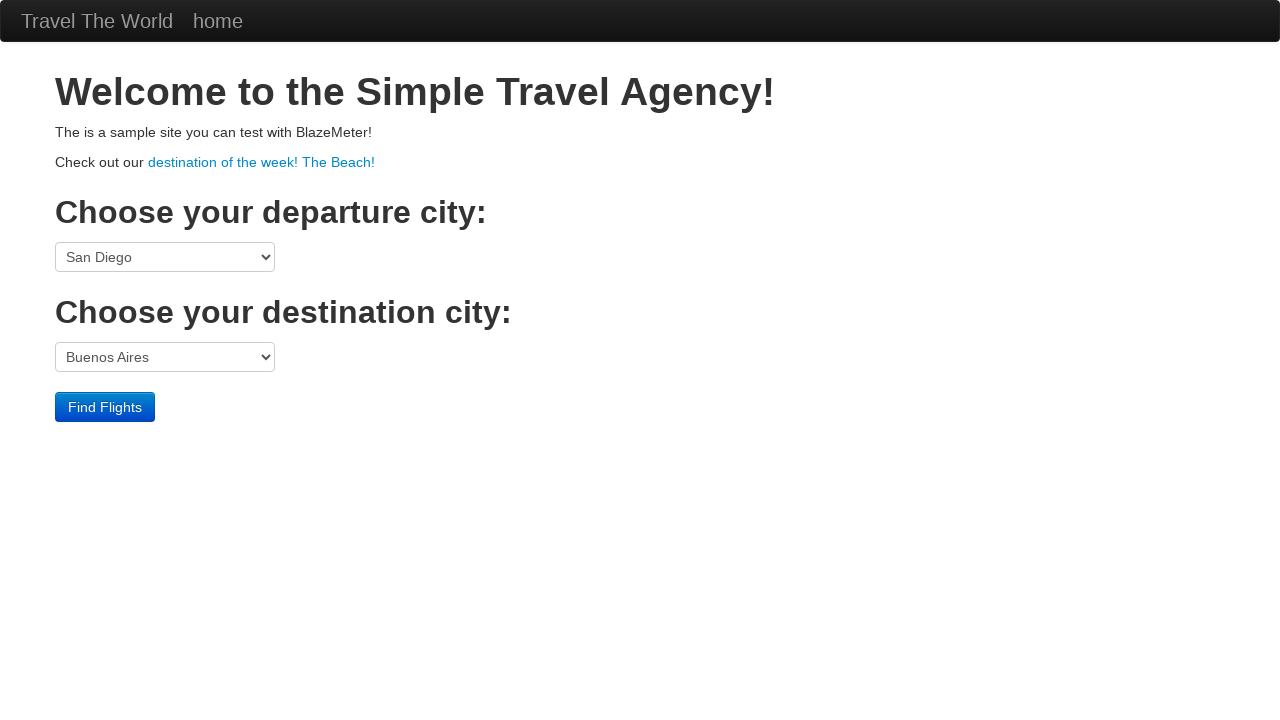

Selected London as destination city on select[name='toPort']
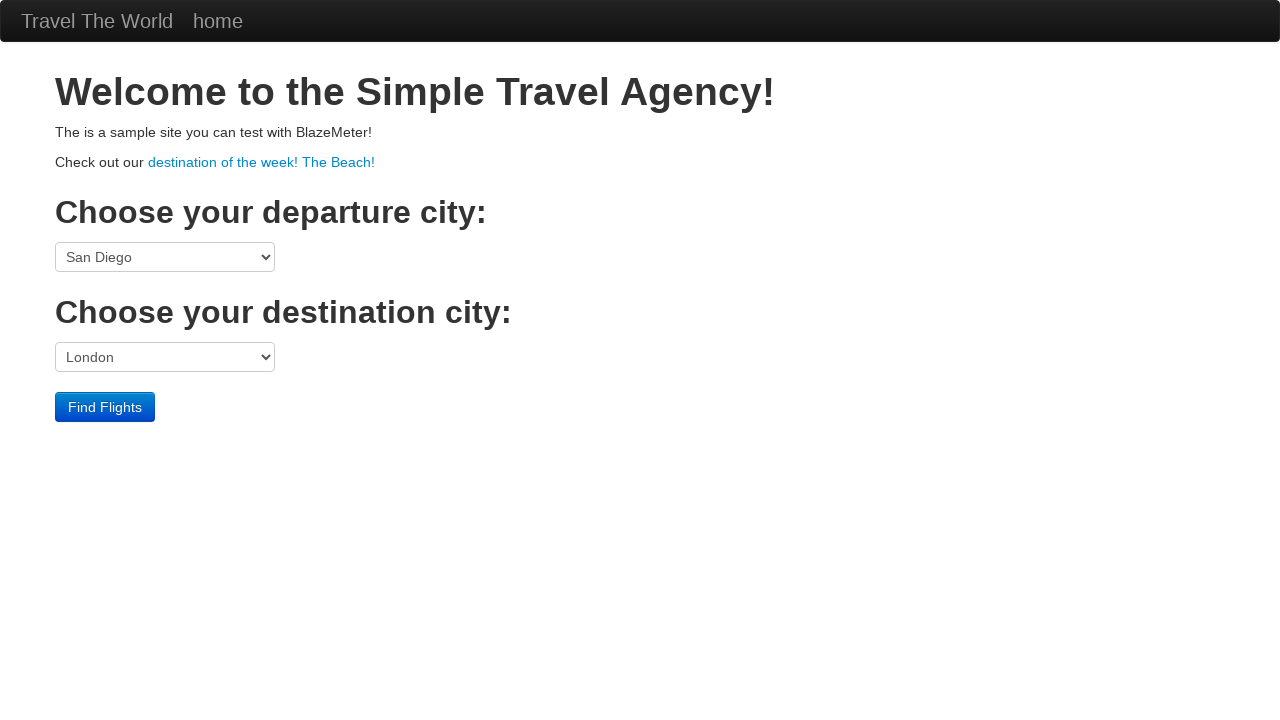

Clicked submit button to search for flights at (105, 407) on input[type='submit']
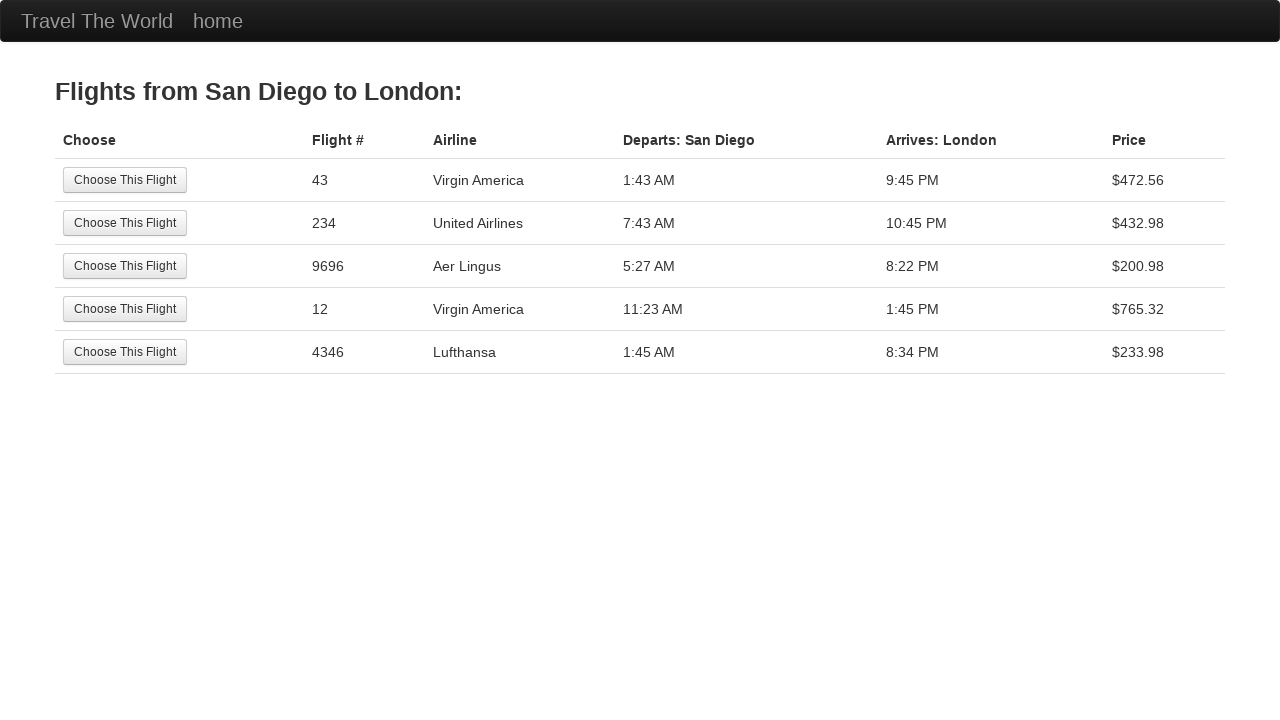

Flight selection page loaded
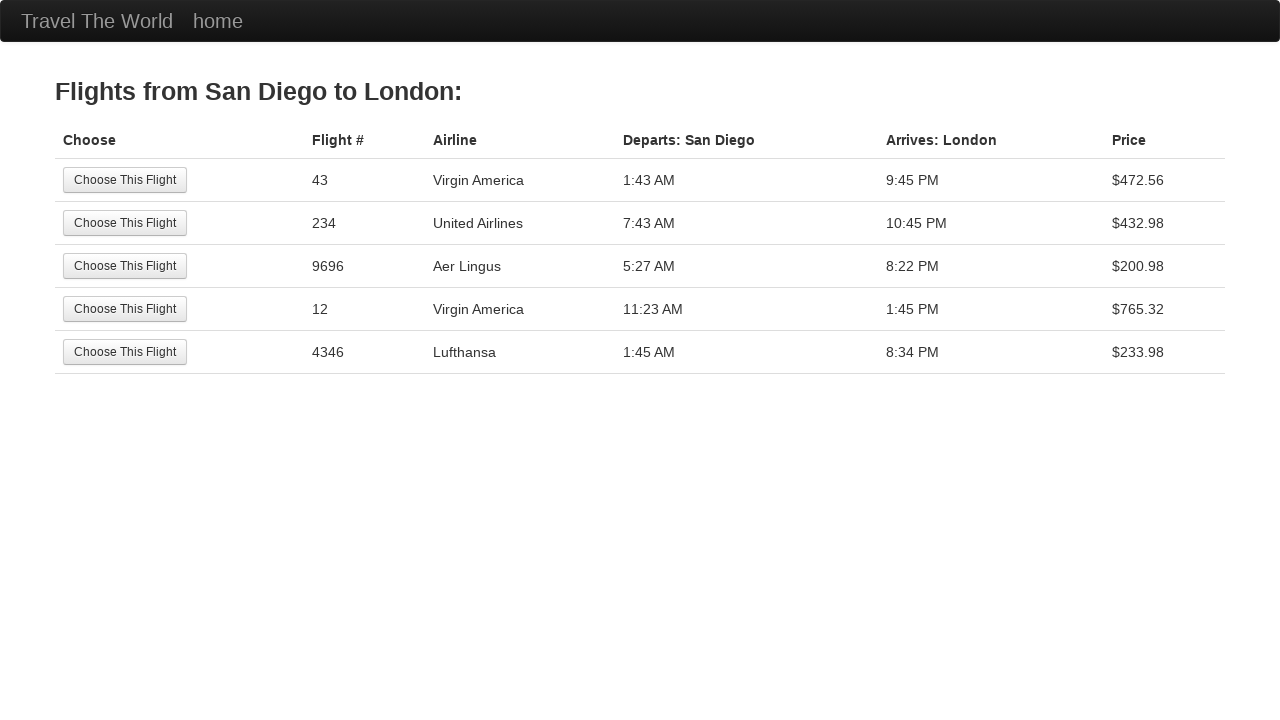

Selected first available flight at (125, 180) on .btn.btn-small
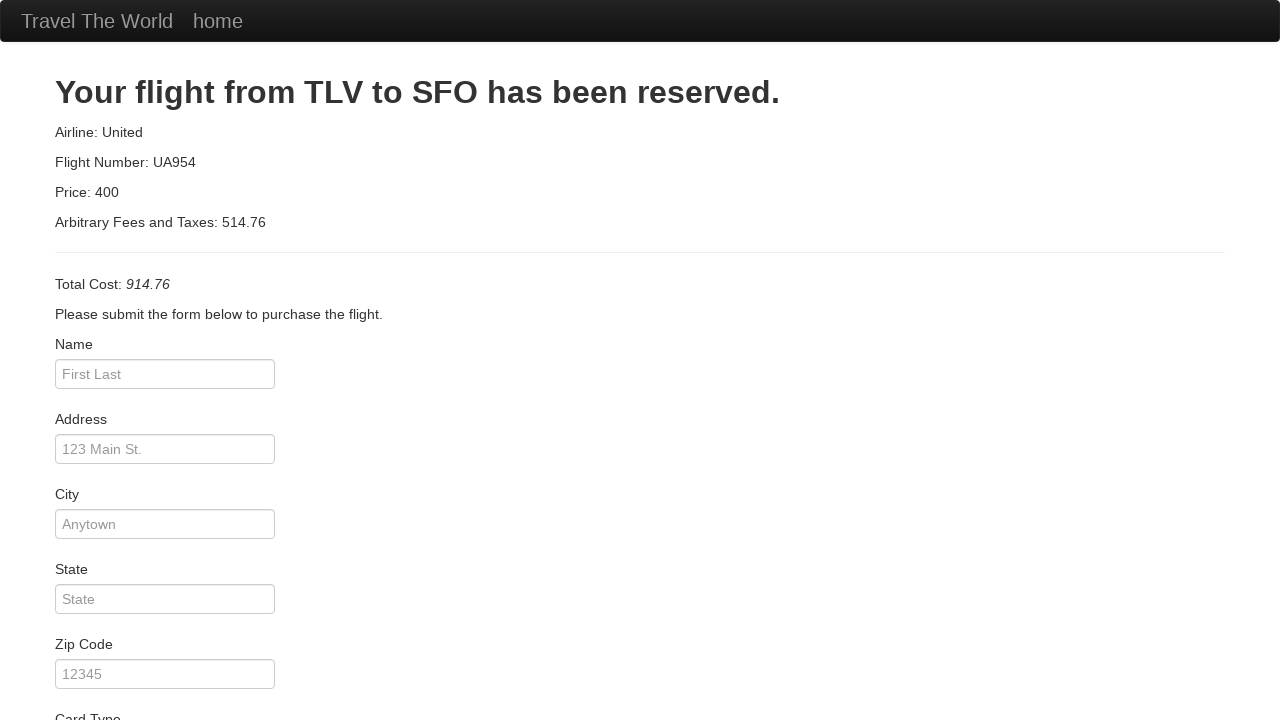

Filled passenger name field with 'John Doe' on #inputName
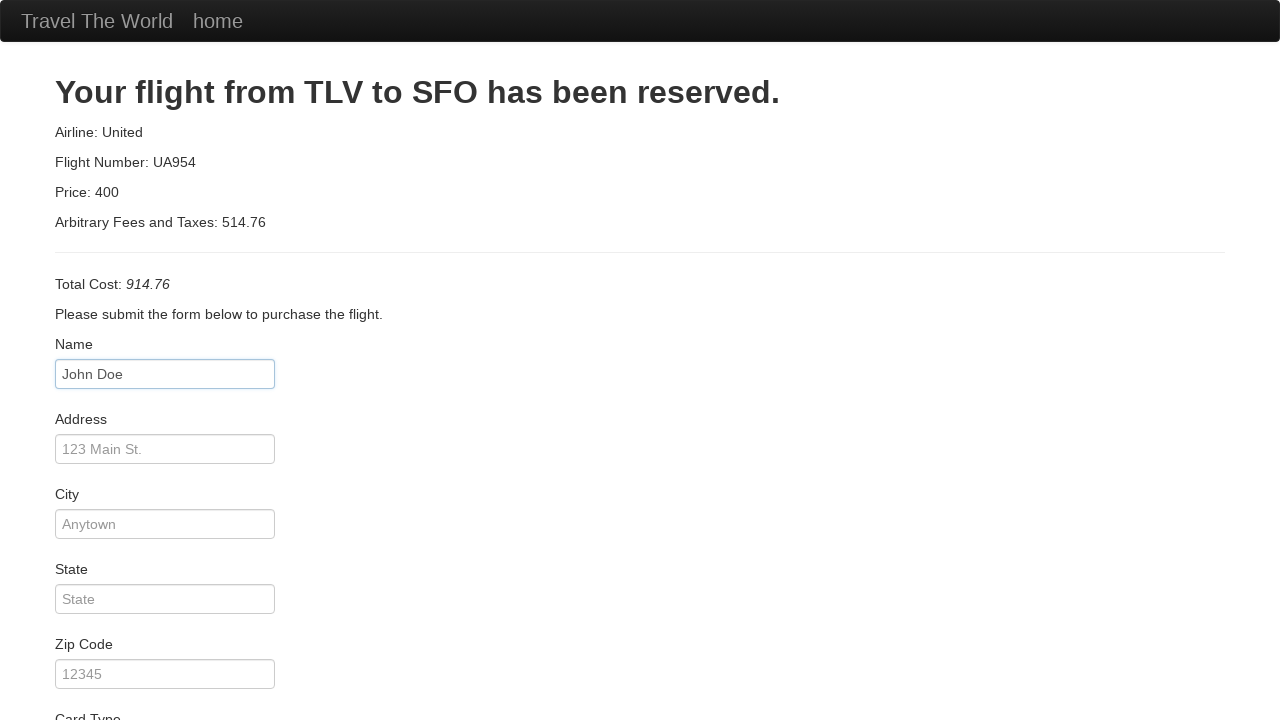

Filled address field with '123 Main St' on #address
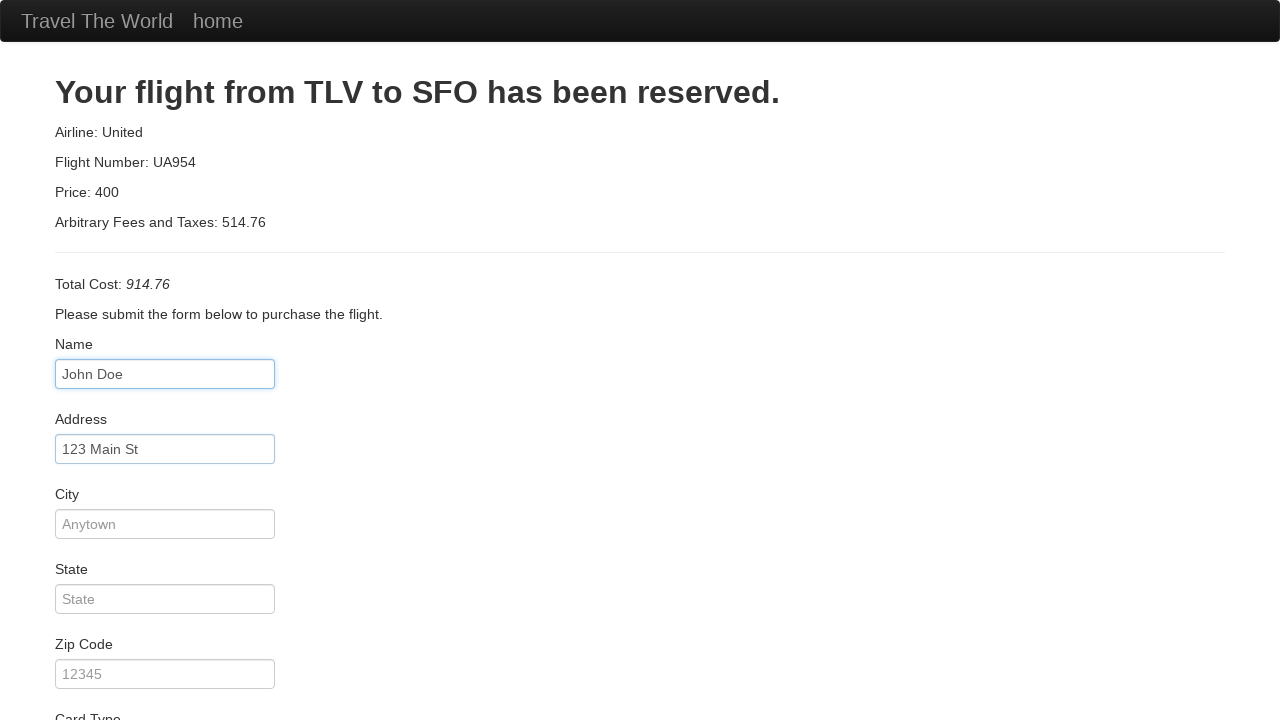

Filled city field with 'Anytown' on #city
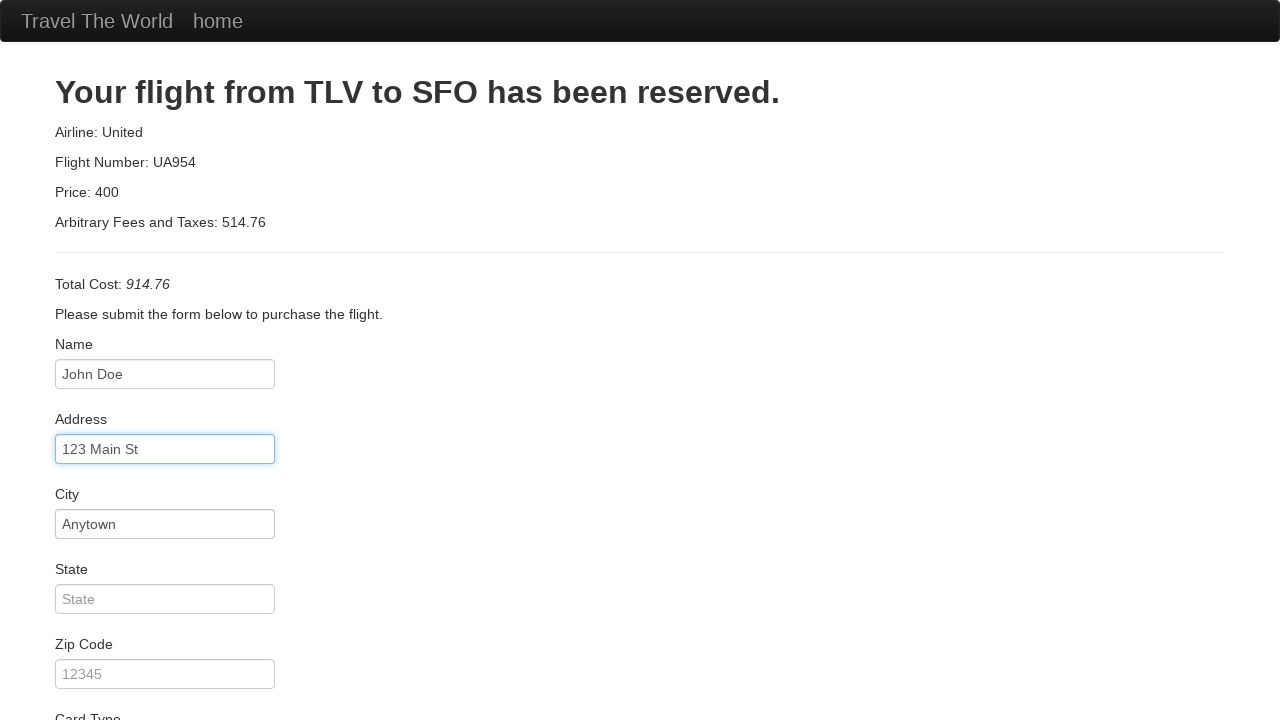

Filled state field with 'CA' on #state
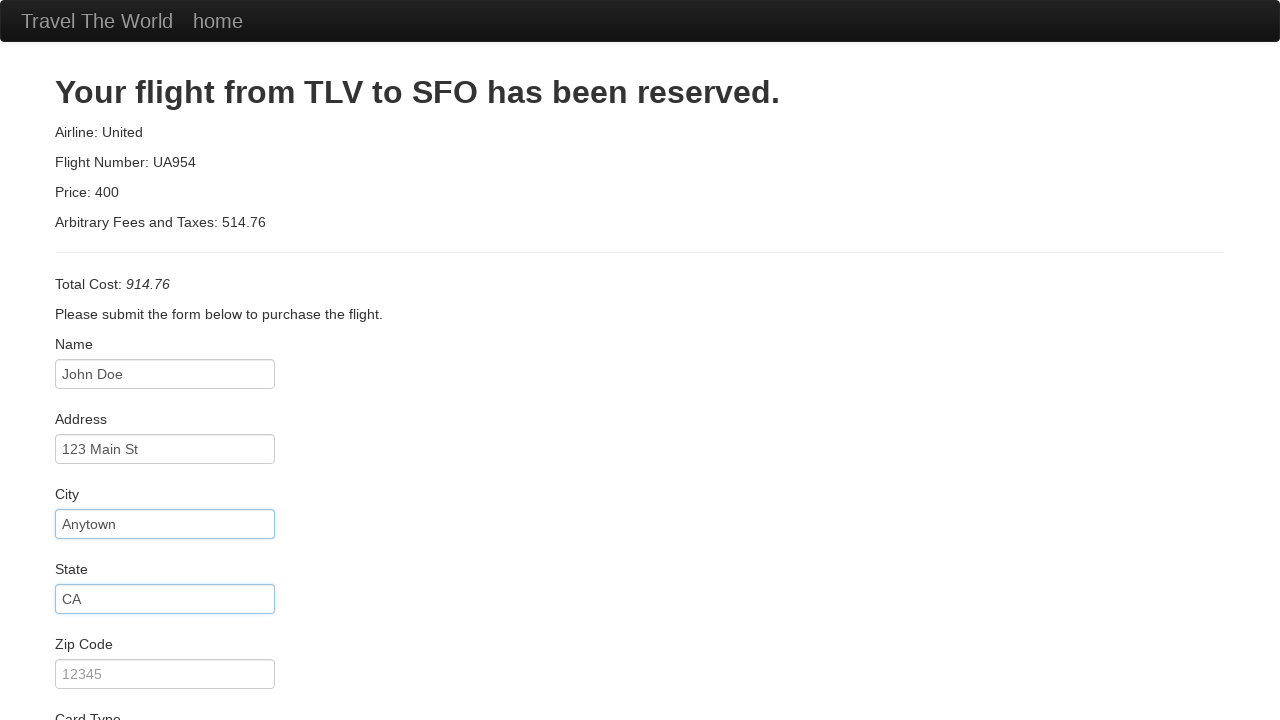

Filled zip code field with '12345' on #zipCode
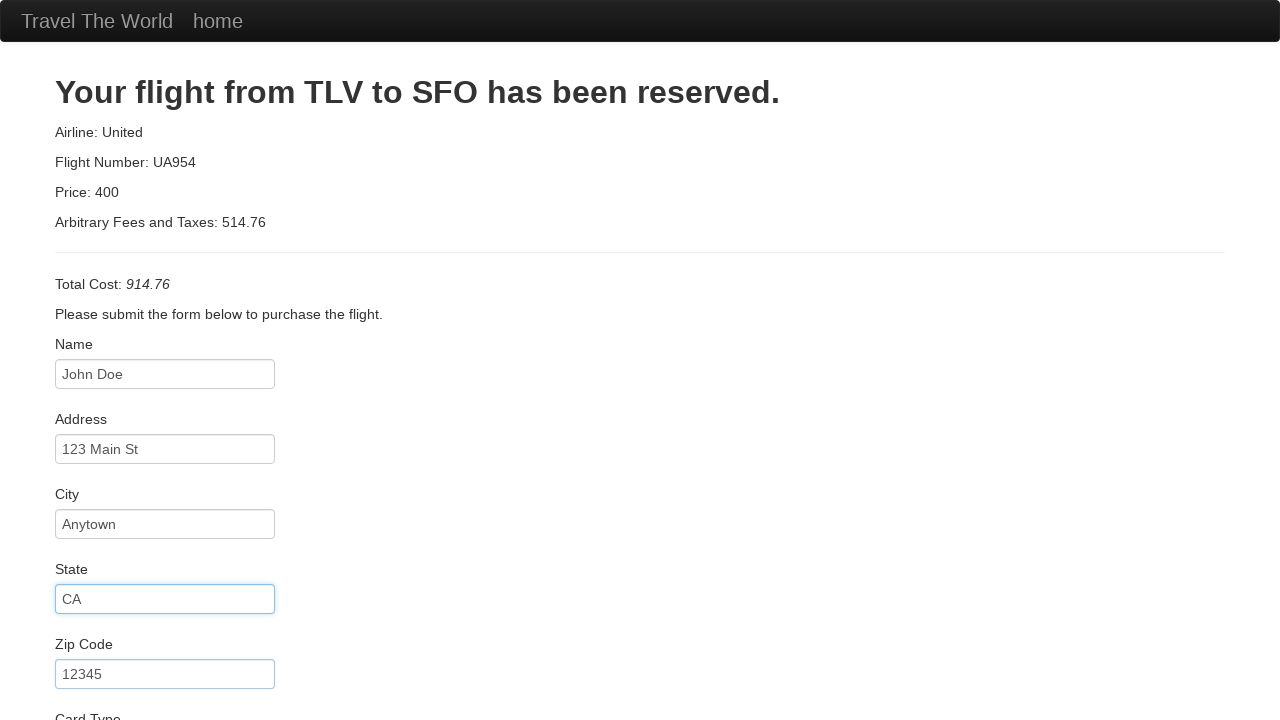

Selected Visa as card type on #cardType
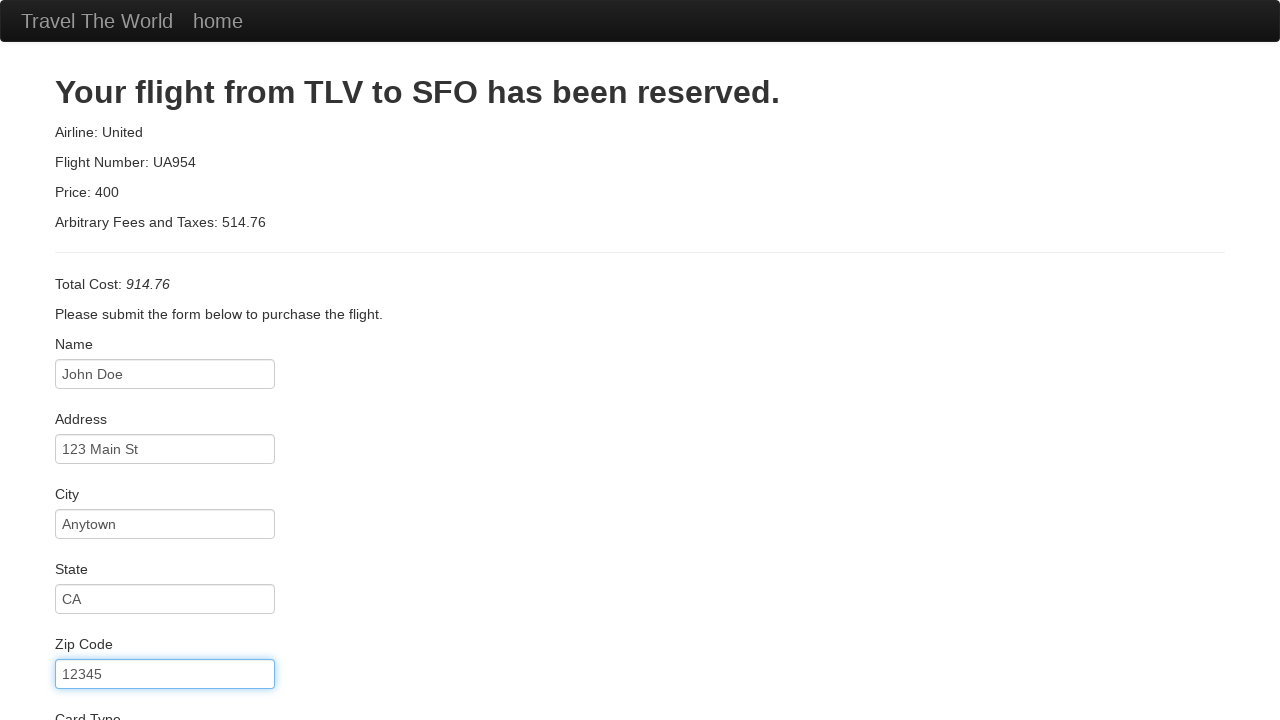

Filled credit card number field on #creditCardNumber
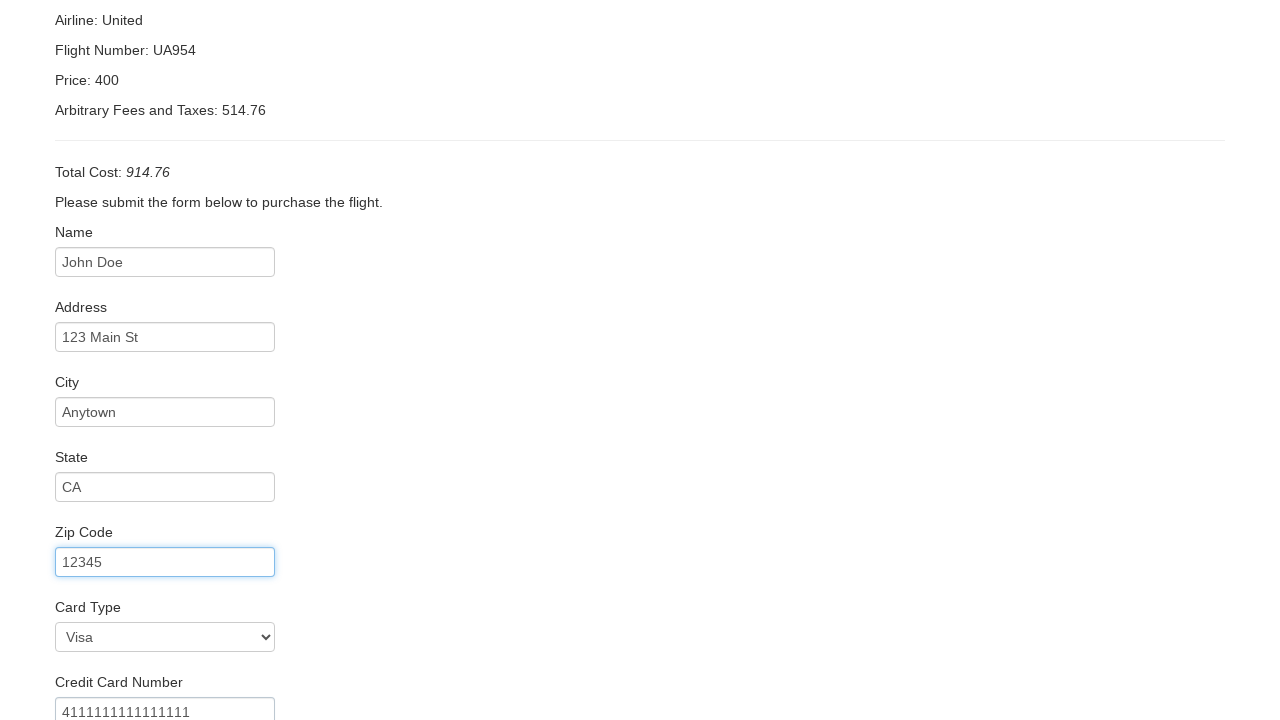

Filled credit card month field with '12' on #creditCardMonth
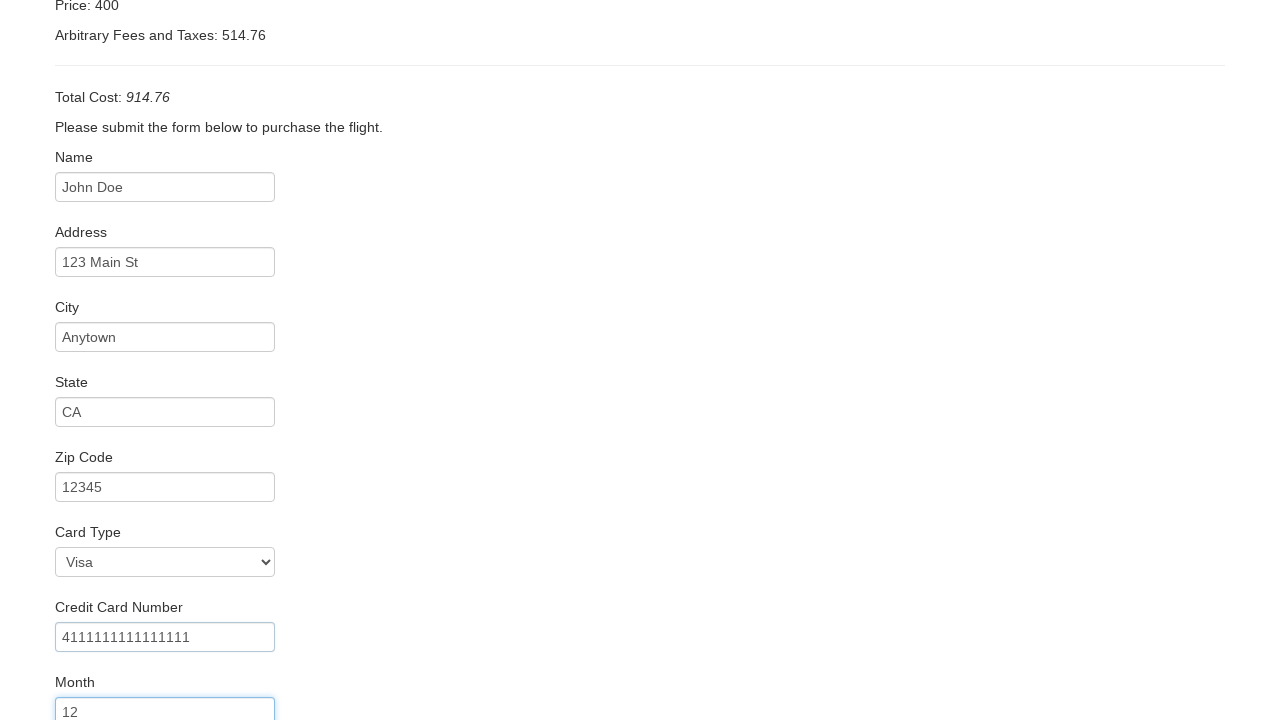

Filled credit card year field with '2026' on #creditCardYear
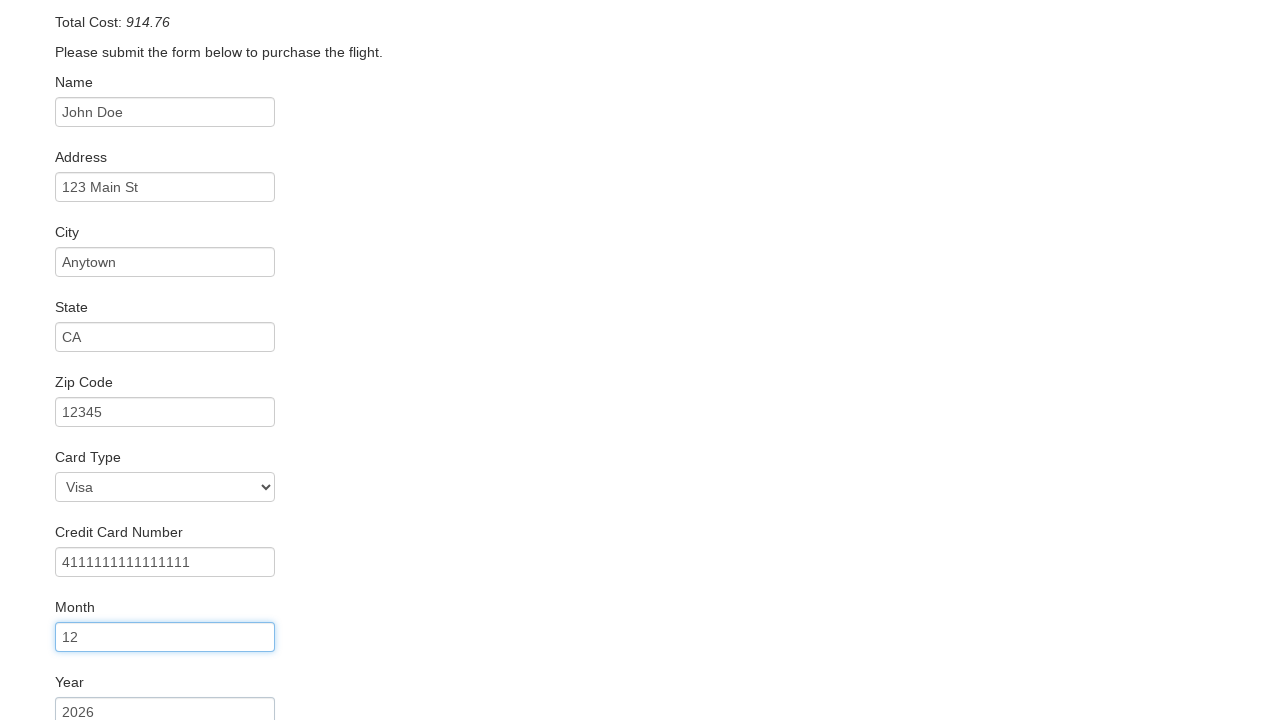

Filled name on card field with 'John Doe' on #nameOnCard
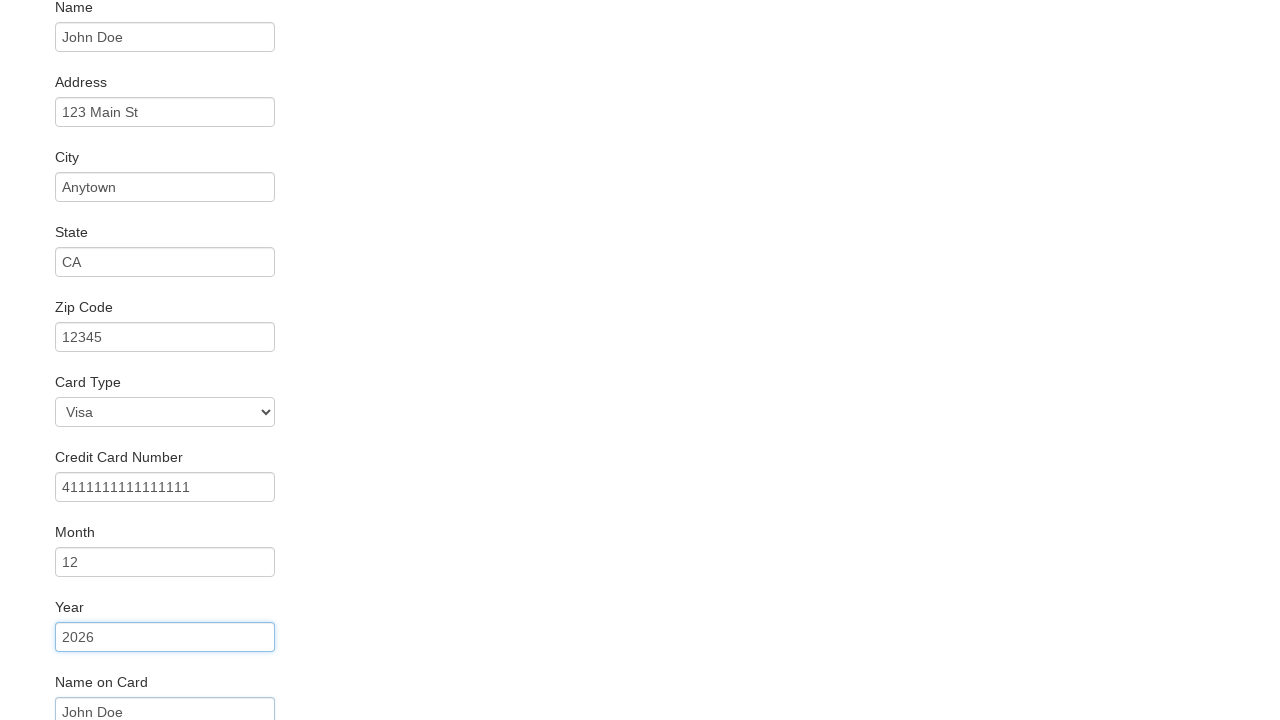

Checked 'Remember me' checkbox at (62, 656) on #rememberMe
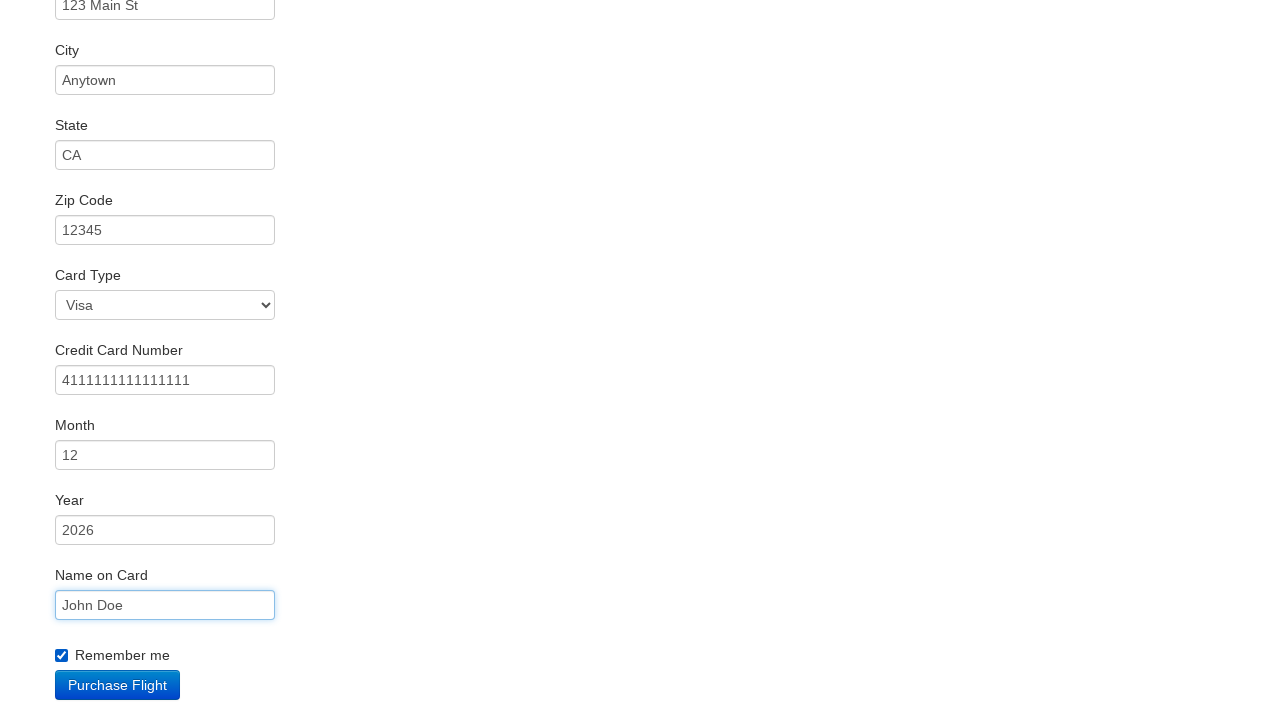

Clicked 'Purchase Flight' button to complete booking at (118, 685) on input[type='submit']
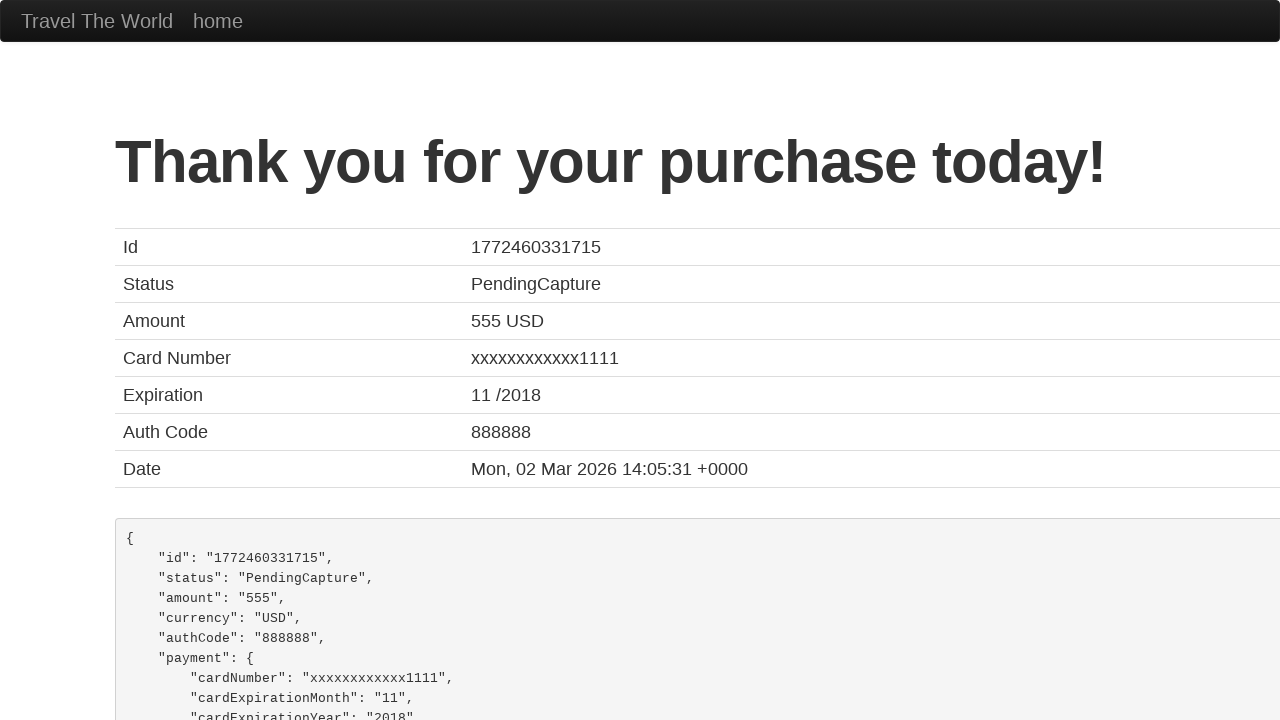

Confirmation page loaded successfully
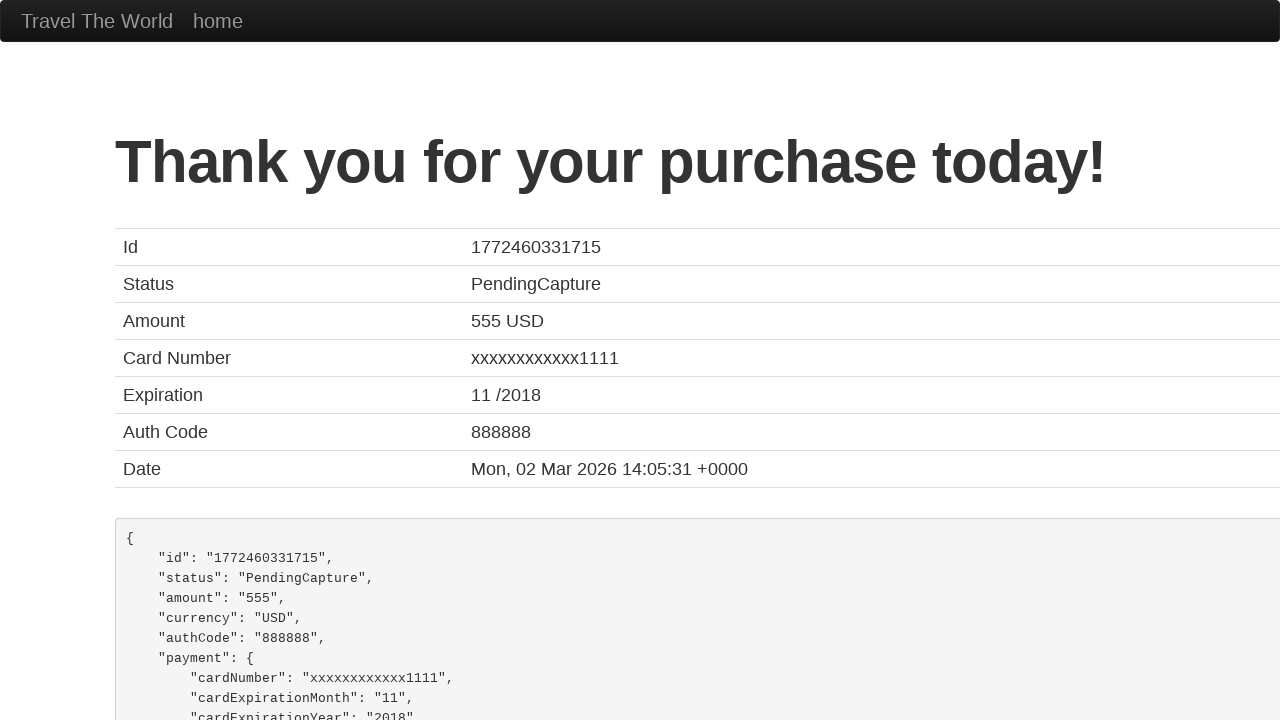

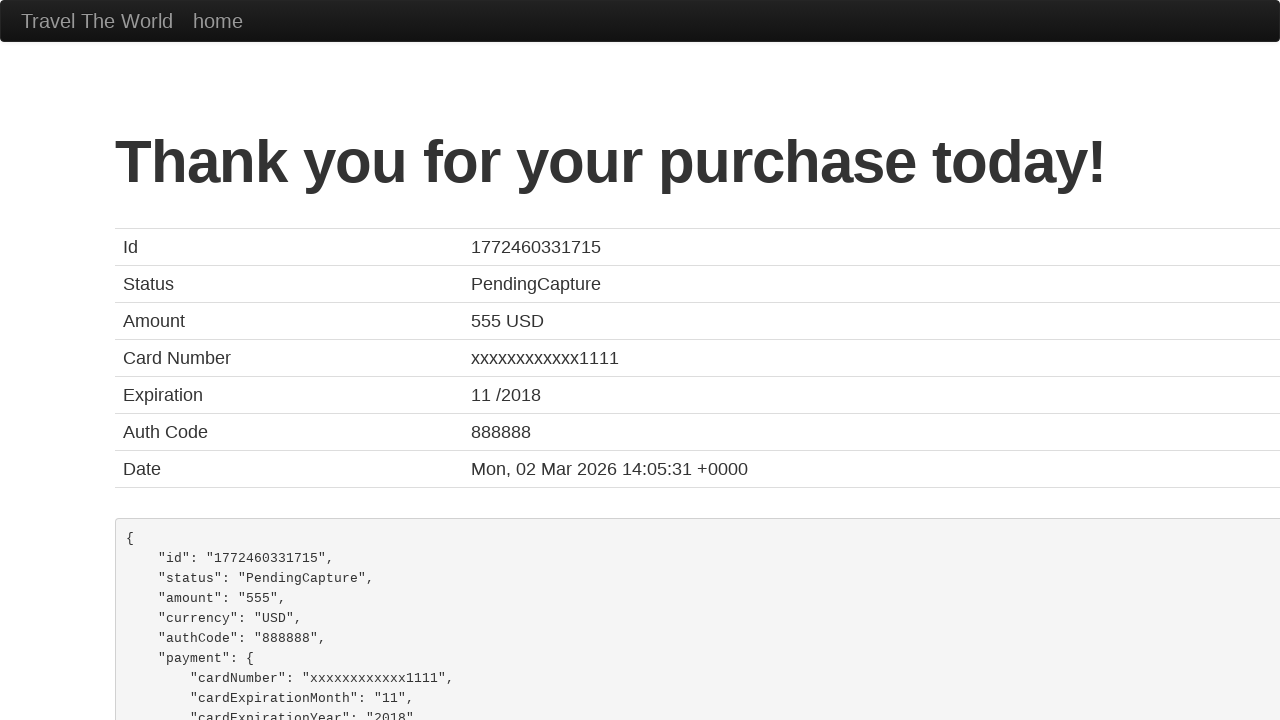